Tests copy and paste functionality by selecting all text in one field using Ctrl+A, copying it with Ctrl+C, then pasting into another field with Ctrl+V

Starting URL: https://www.selenium.dev/selenium/web/formPage.html

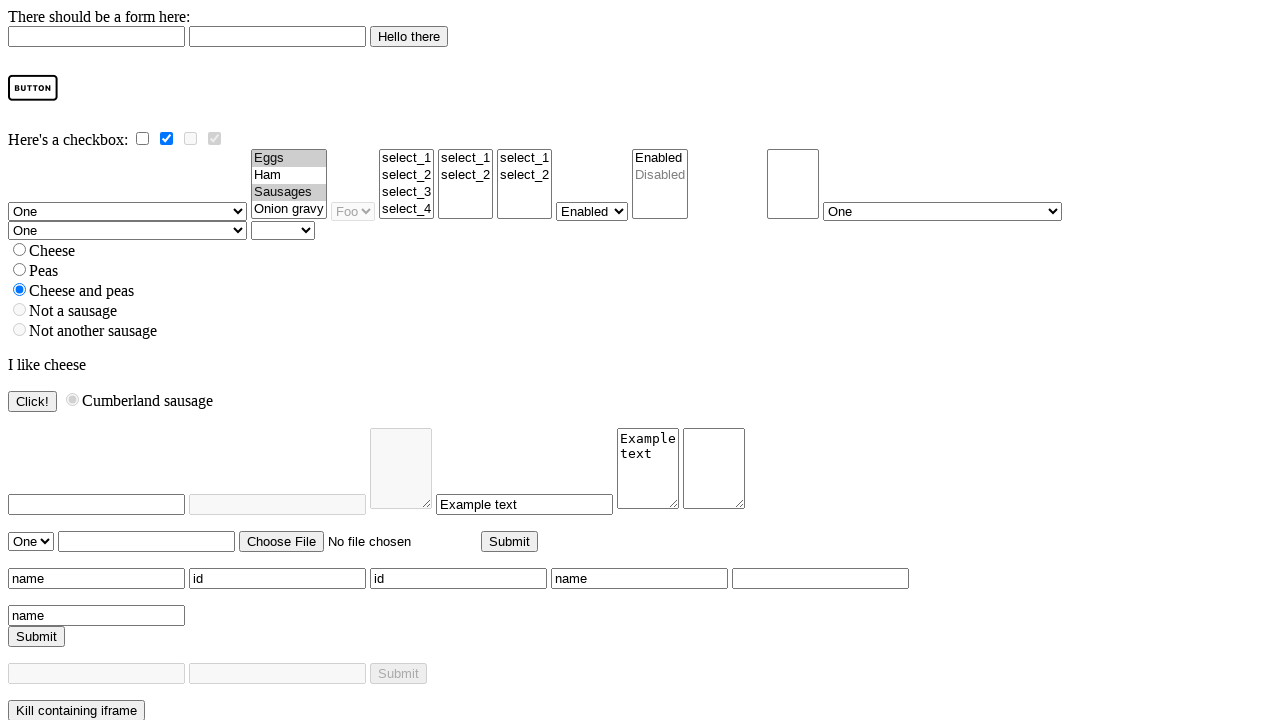

Clicked on text field #withText at (648, 468) on #withText
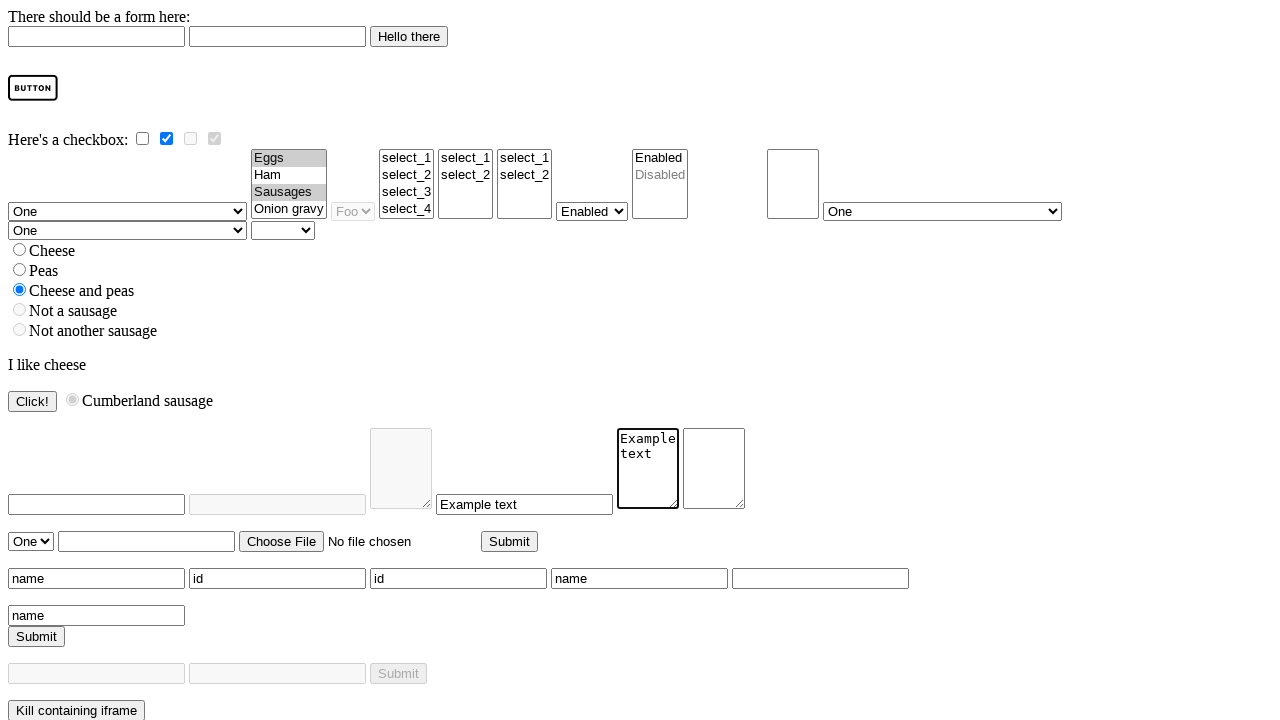

Pressed Ctrl+A (or Cmd+A) to select all text in field
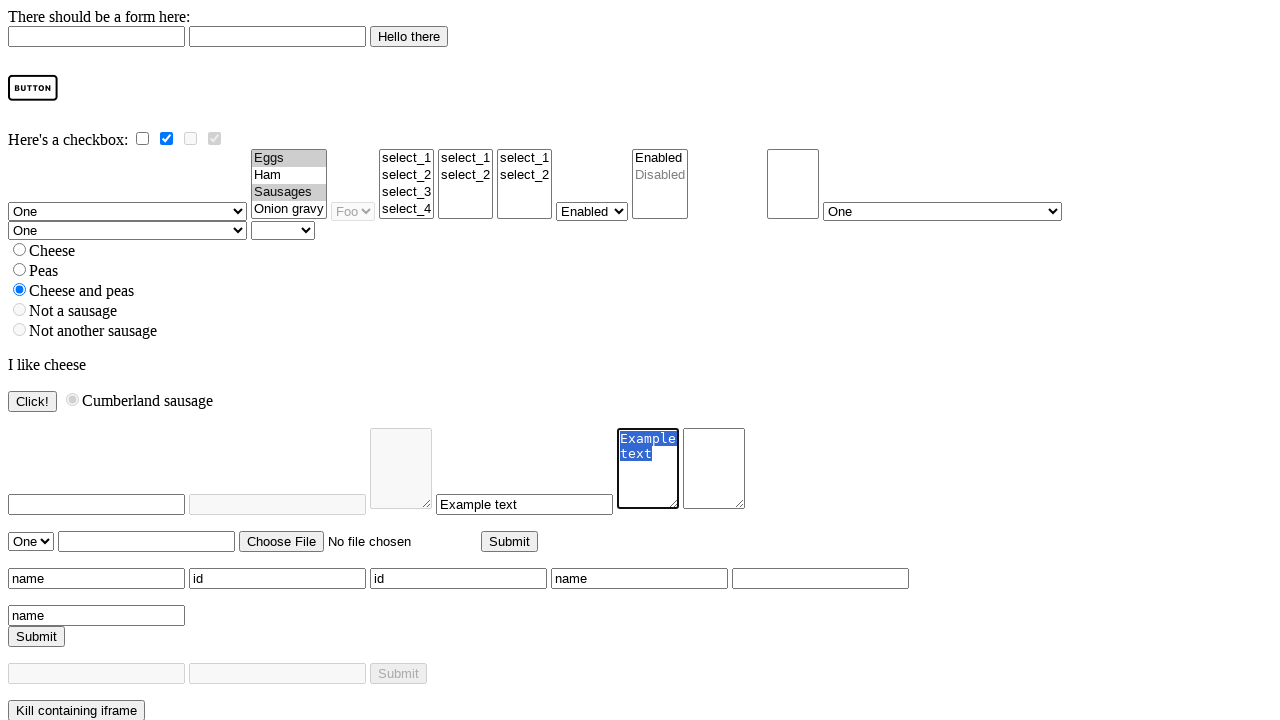

Pressed Ctrl+C (or Cmd+C) to copy selected text
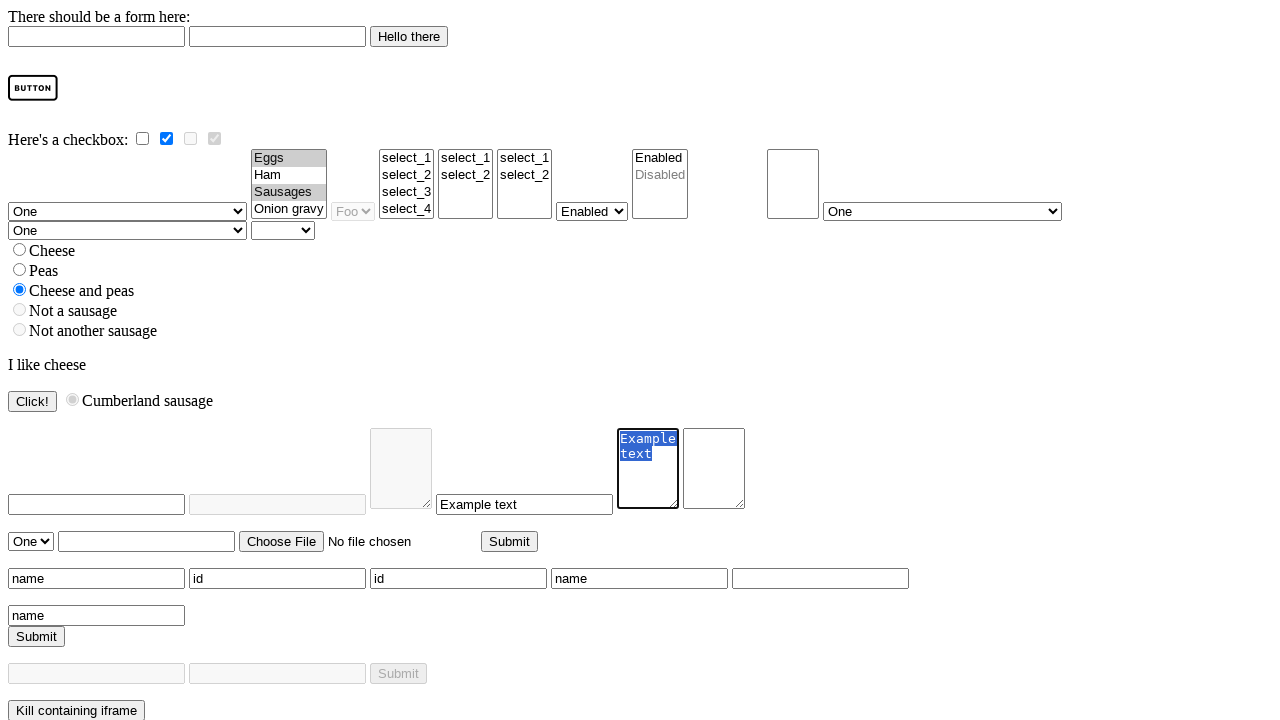

Clicked on empty text area #emptyTextArea at (714, 468) on #emptyTextArea
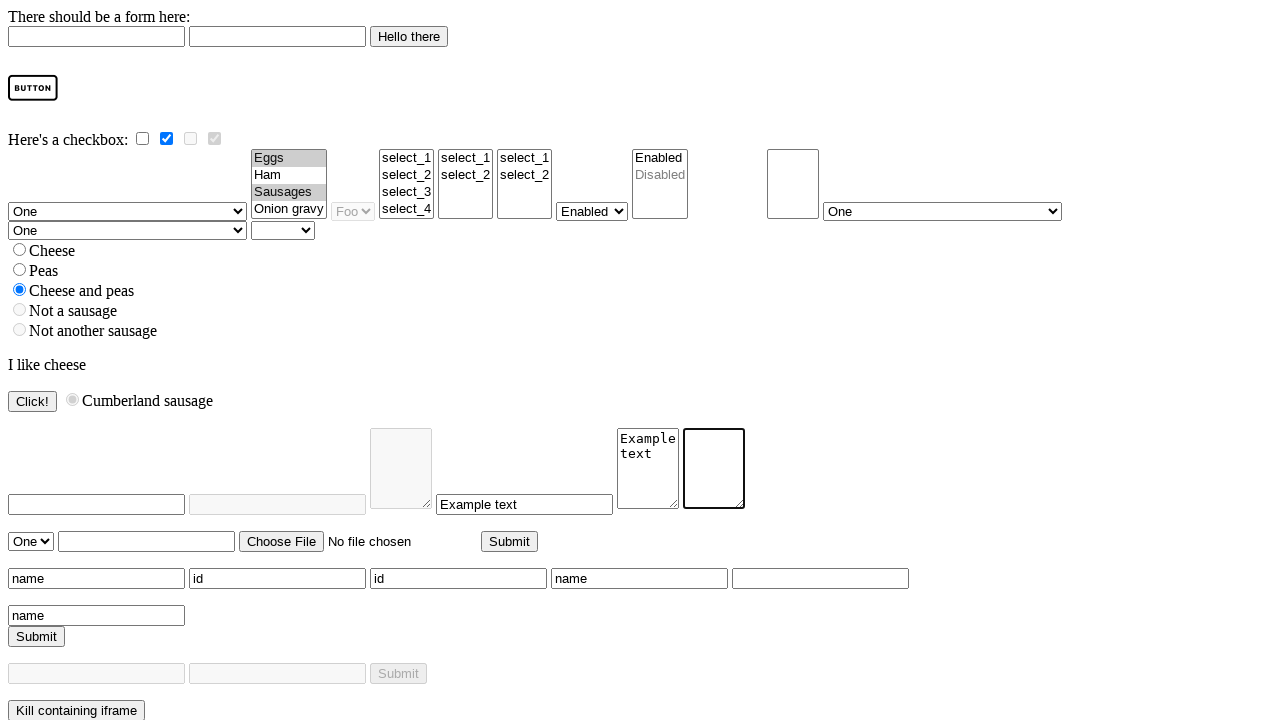

Pressed Ctrl+V (or Cmd+V) to paste copied text into empty text area
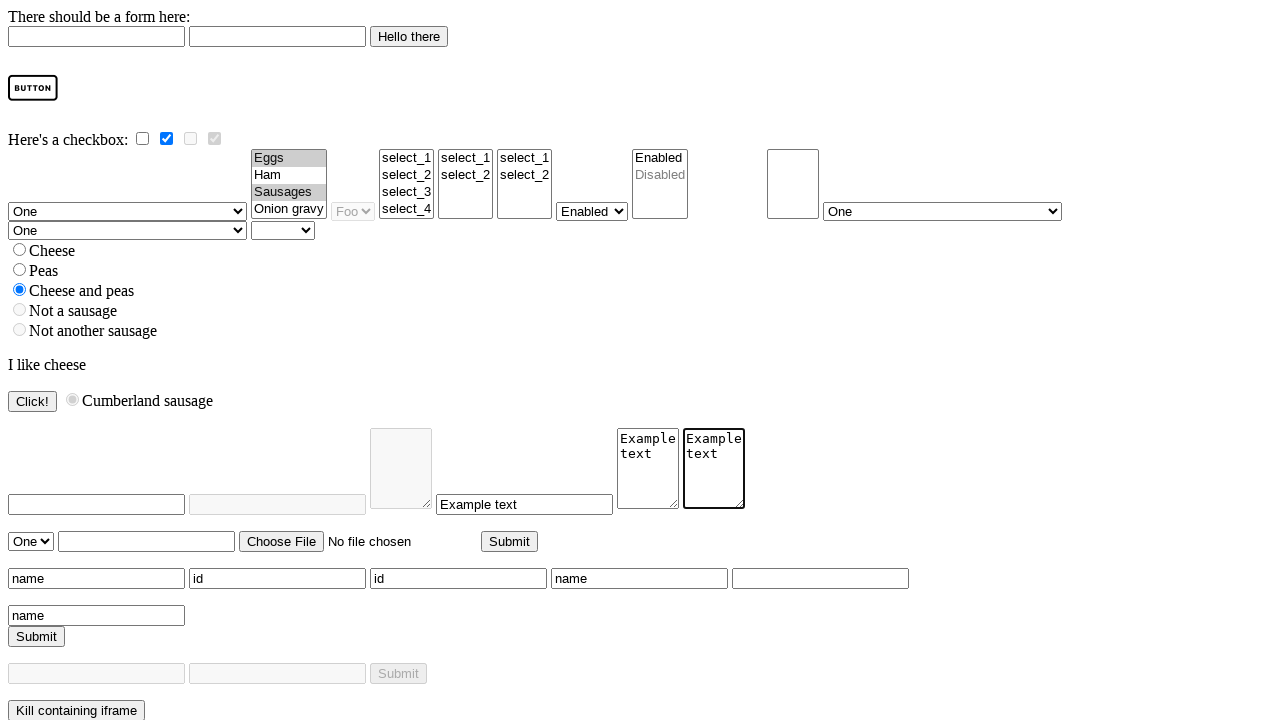

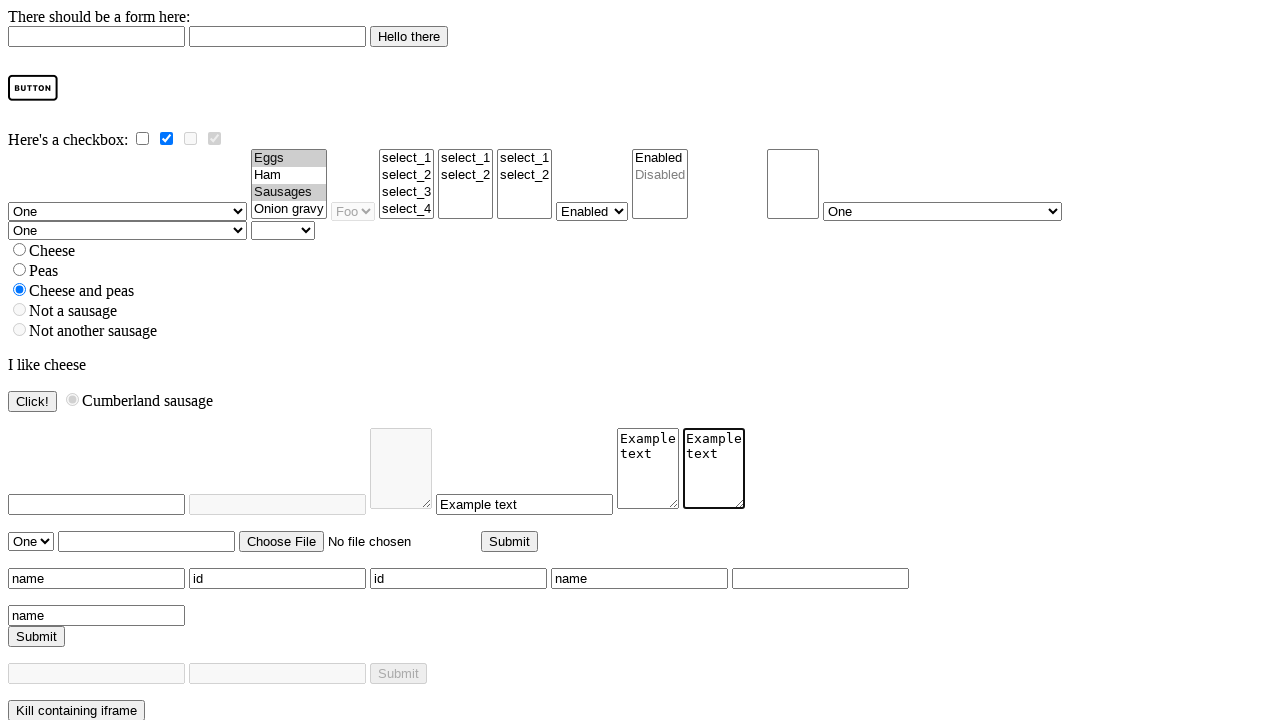